Tests iframe interaction by switching into an iframe, clicking a mobile menu toggler, clicking a menu item, and switching back to the parent frame.

Starting URL: https://www.globalsqa.com/demo-site/frames-and-windows/#iFrame

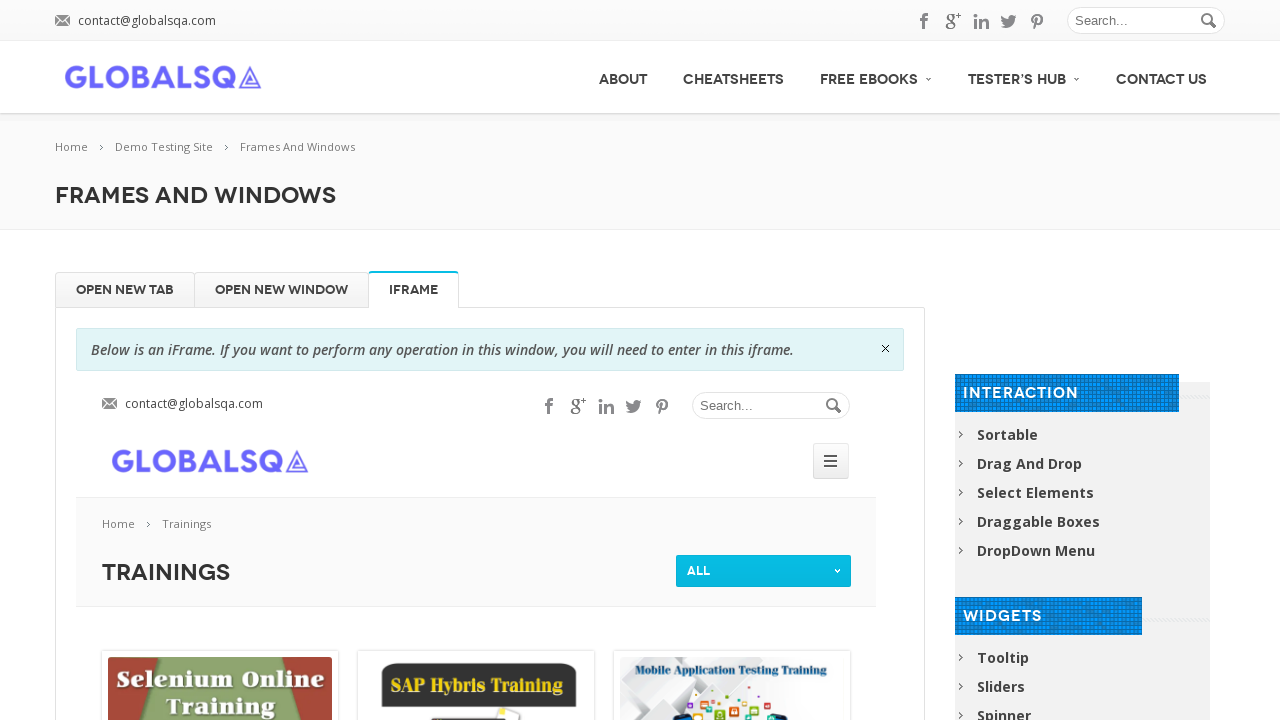

Located iframe named 'globalSqa'
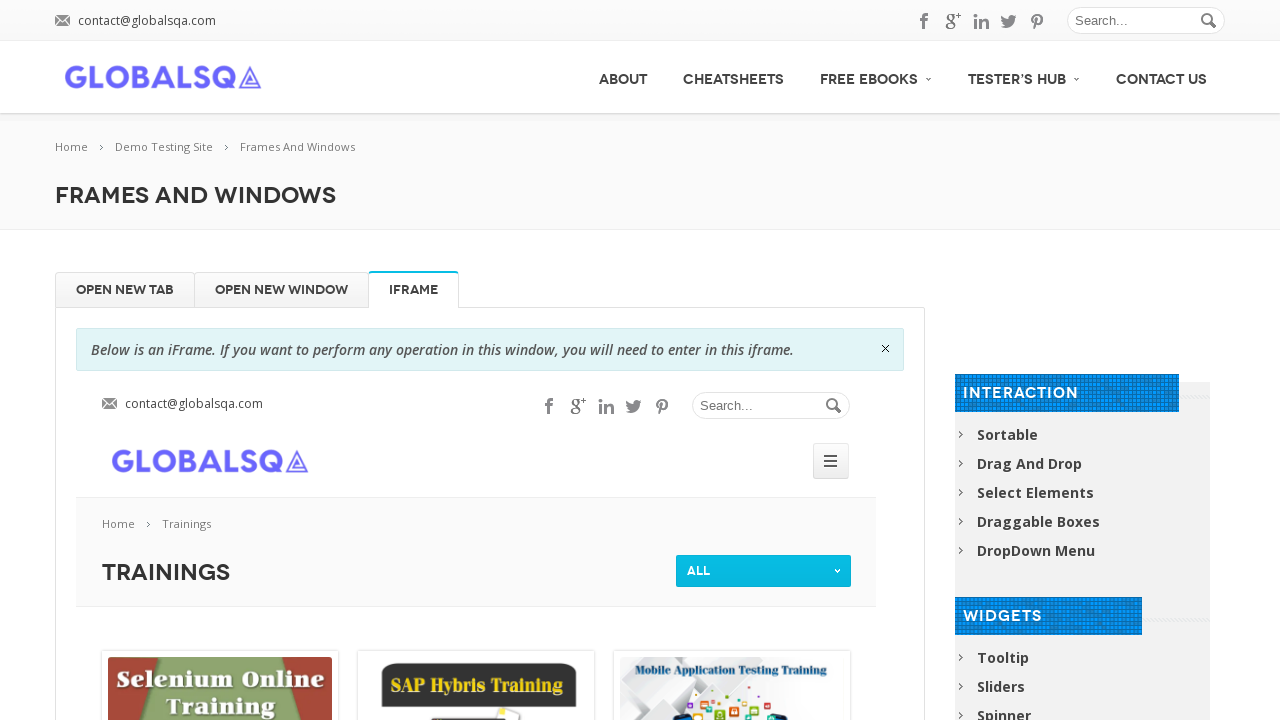

Clicked mobile menu toggler inside iframe at (831, 461) on iframe[name='globalSqa'] >> internal:control=enter-frame >> #mobile_menu_toggler
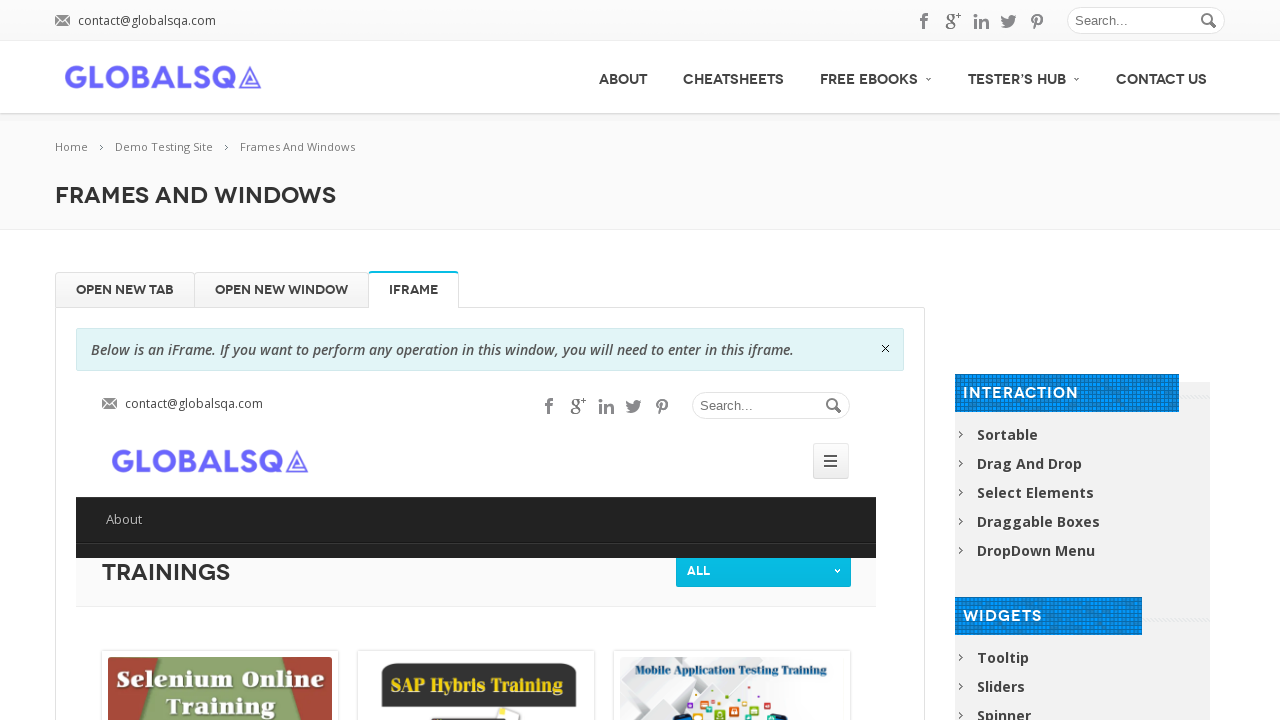

Waited 1 second for menu to appear
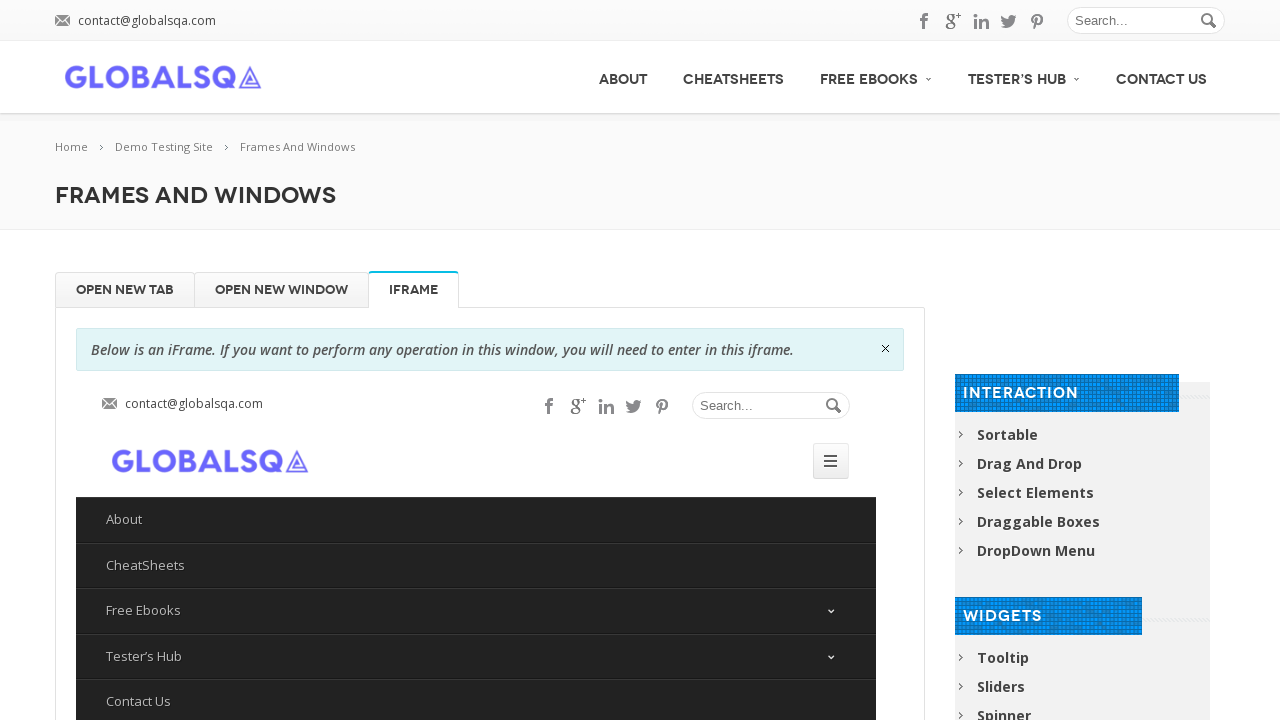

Clicked first menu item inside iframe at (476, 520) on iframe[name='globalSqa'] >> internal:control=enter-frame >> xpath=//*[@id="mobil
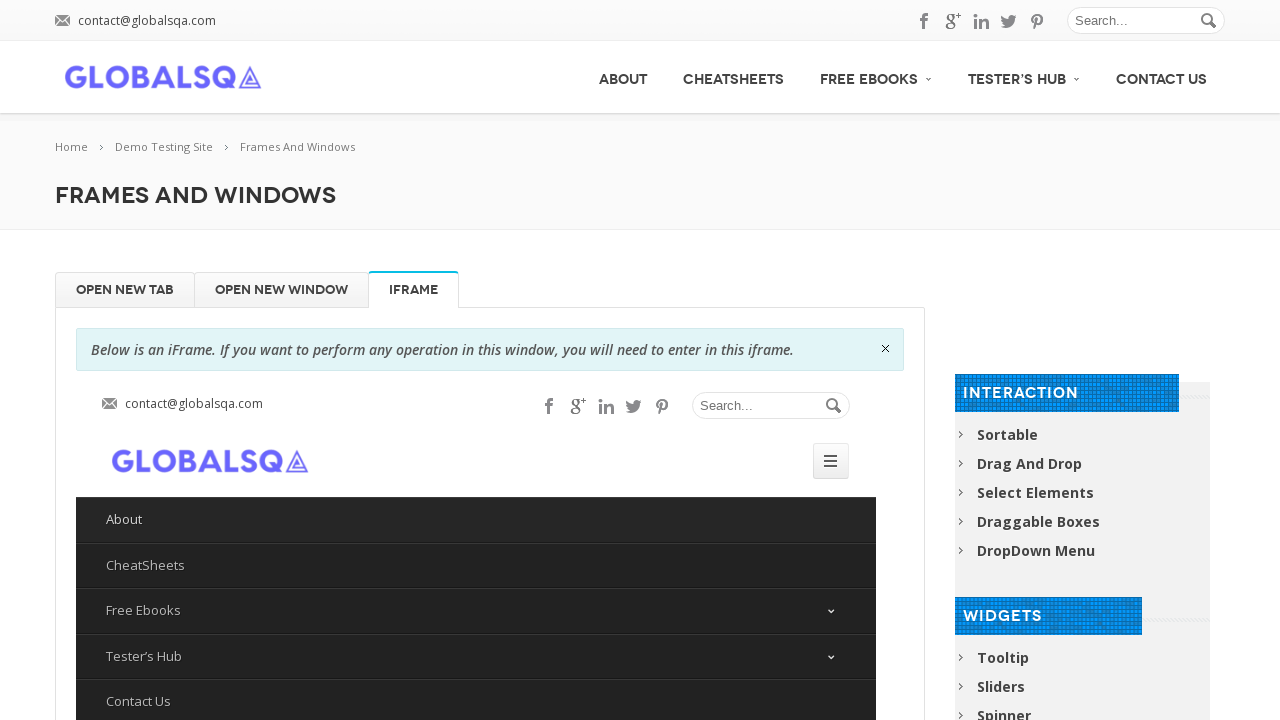

Waited 1 second for menu action to complete
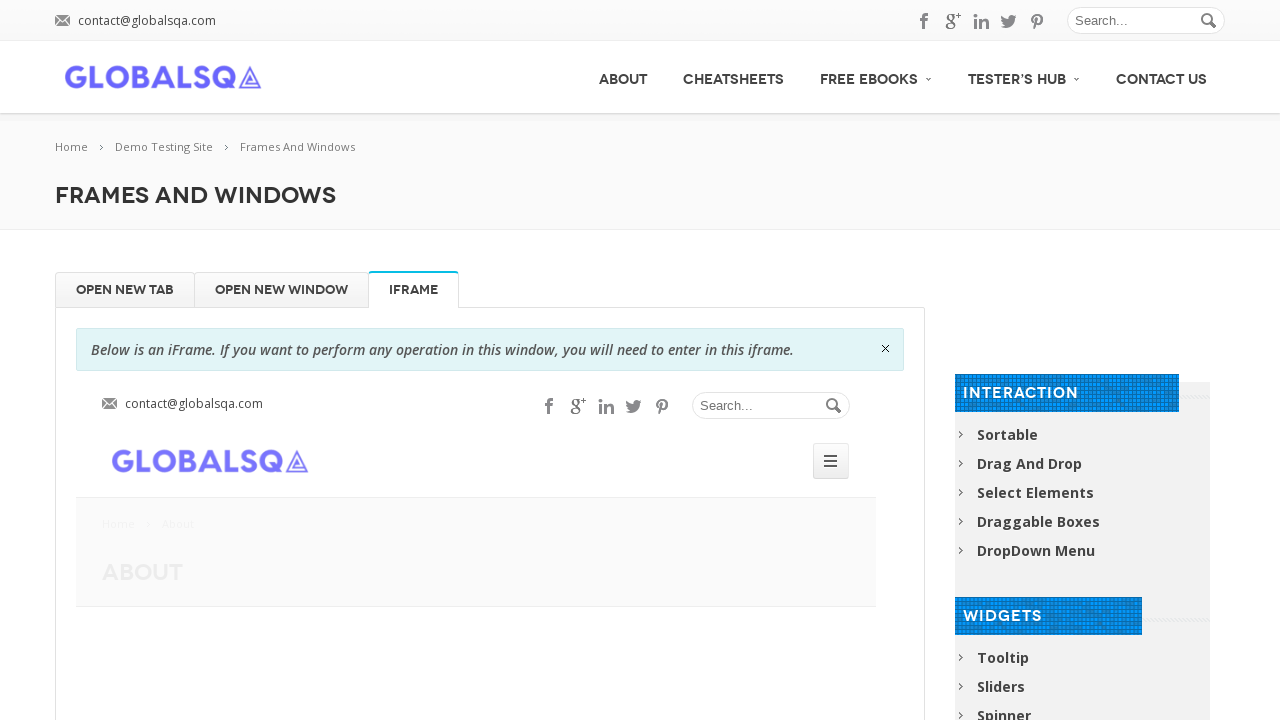

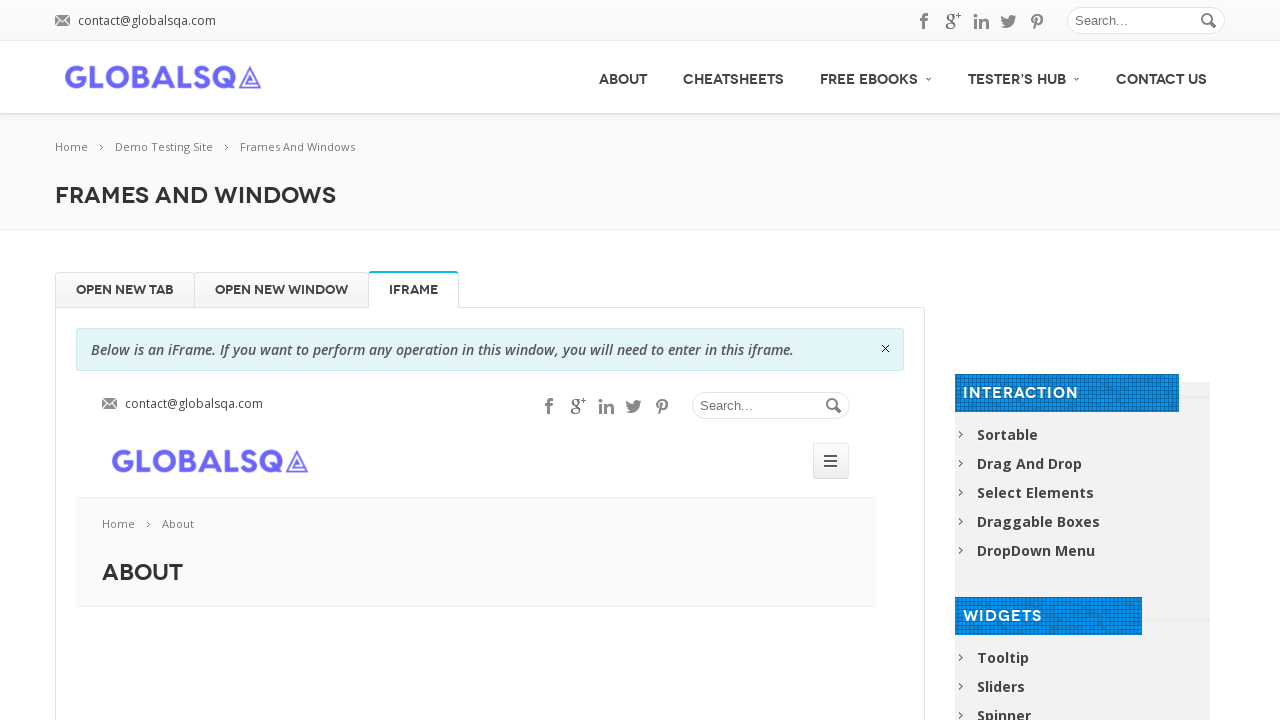